Solves a math captcha by reading a value, calculating the result using a logarithmic formula, and filling the answer along with selecting checkboxes and radio buttons

Starting URL: http://suninjuly.github.io/math.html

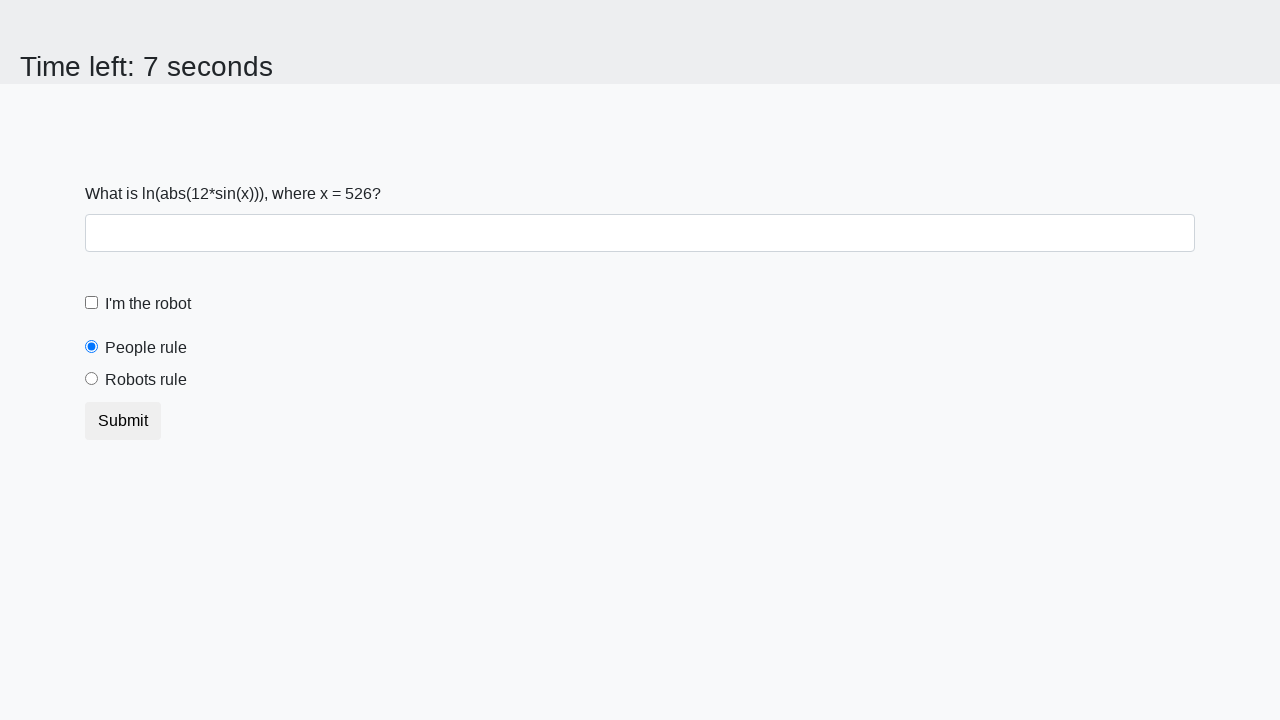

Located the input value element
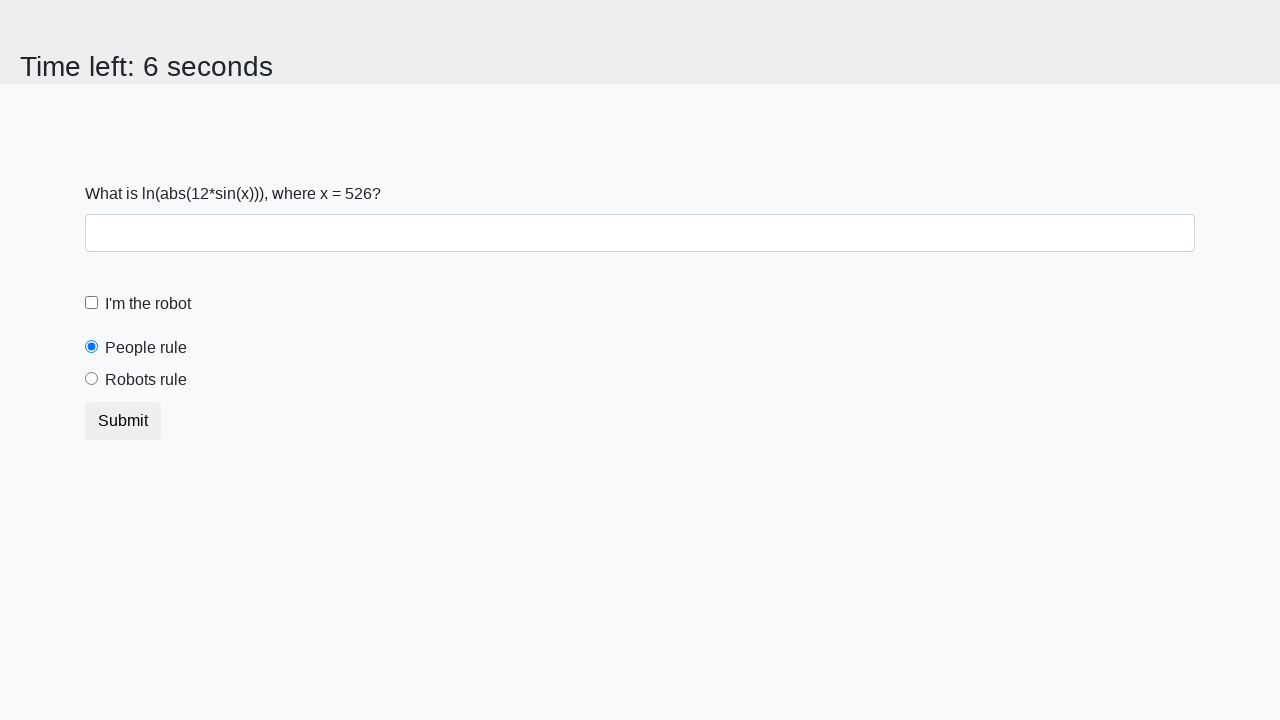

Retrieved input value: 526
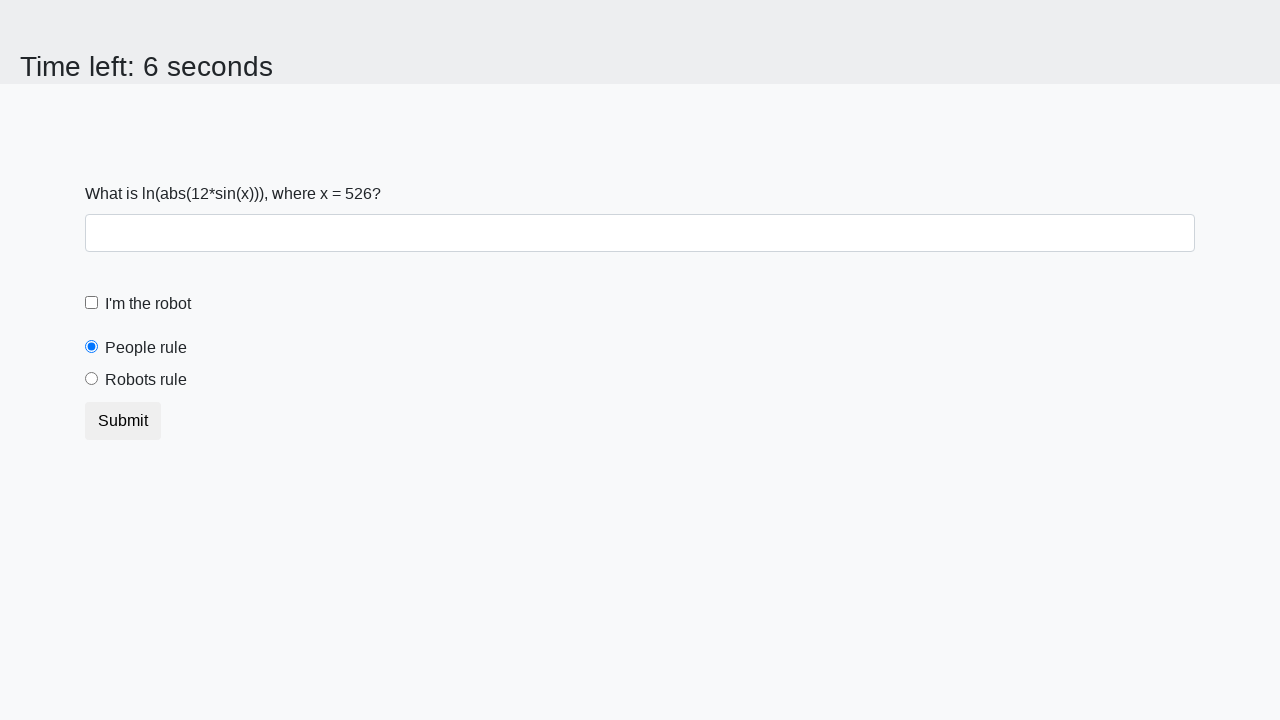

Calculated logarithmic formula result: 2.461225810683987
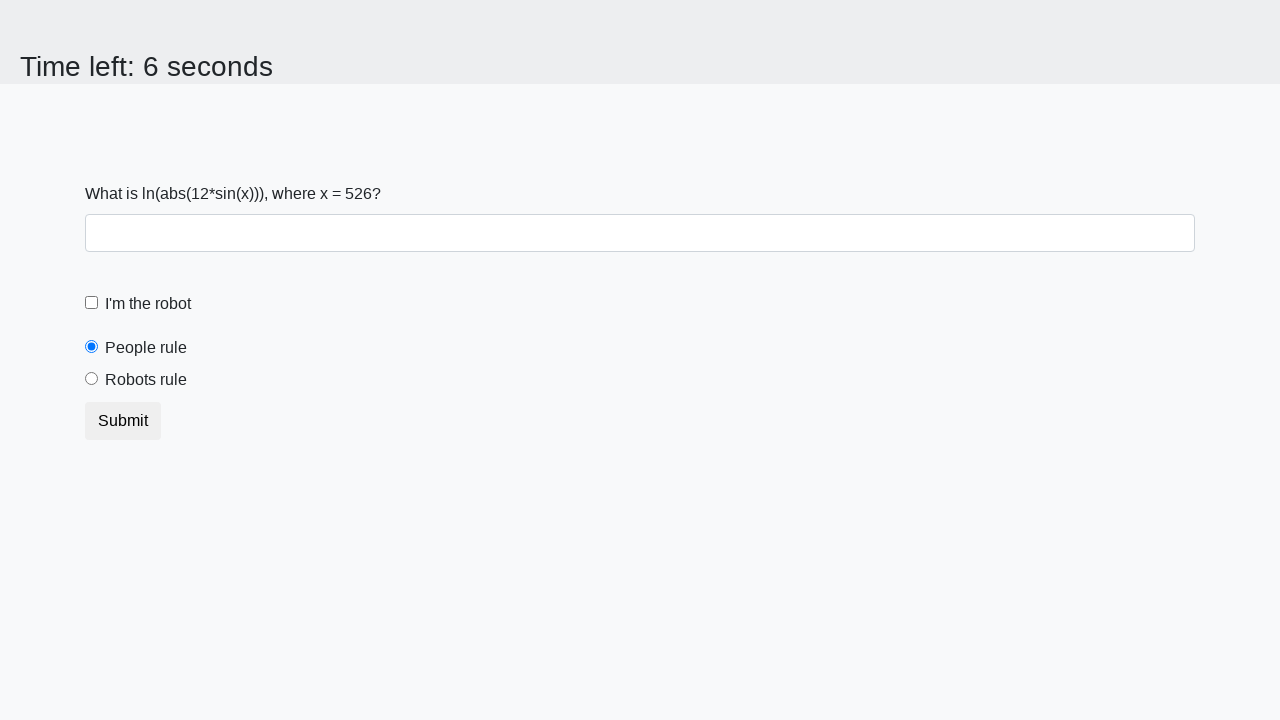

Filled calculated answer into answer field on input >> nth=0
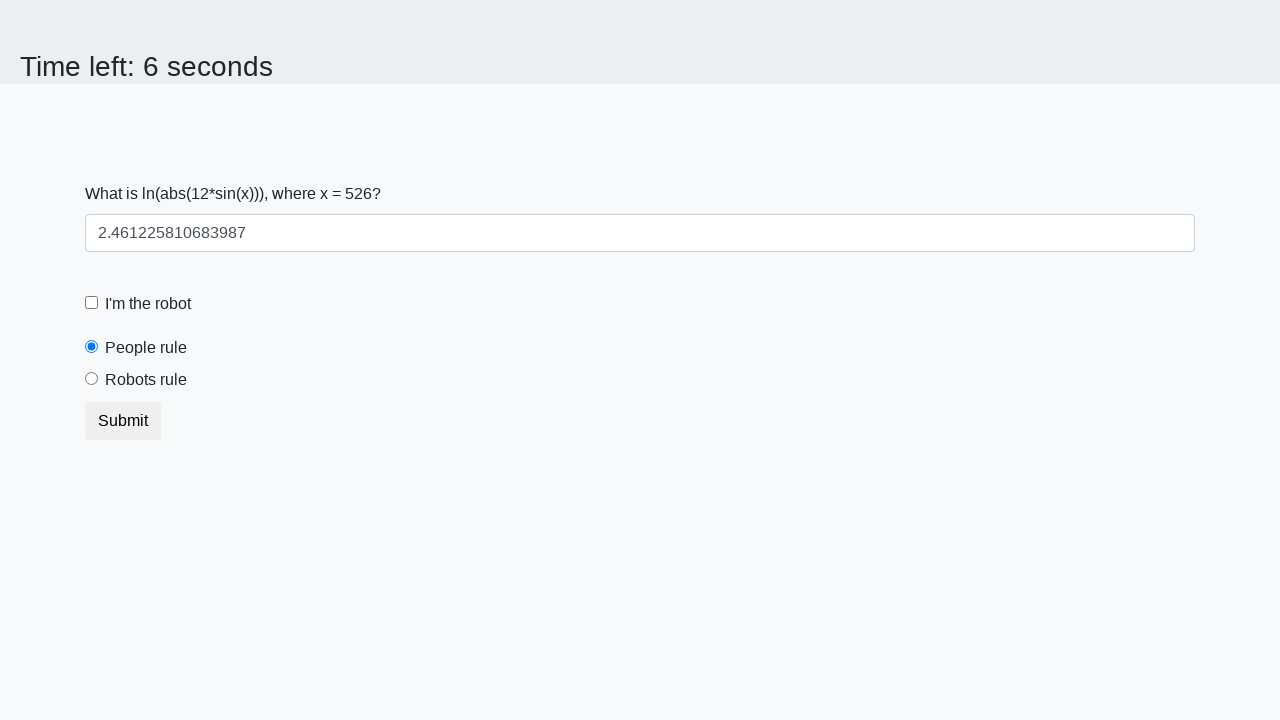

Clicked the robot checkbox at (92, 303) on #robotCheckbox
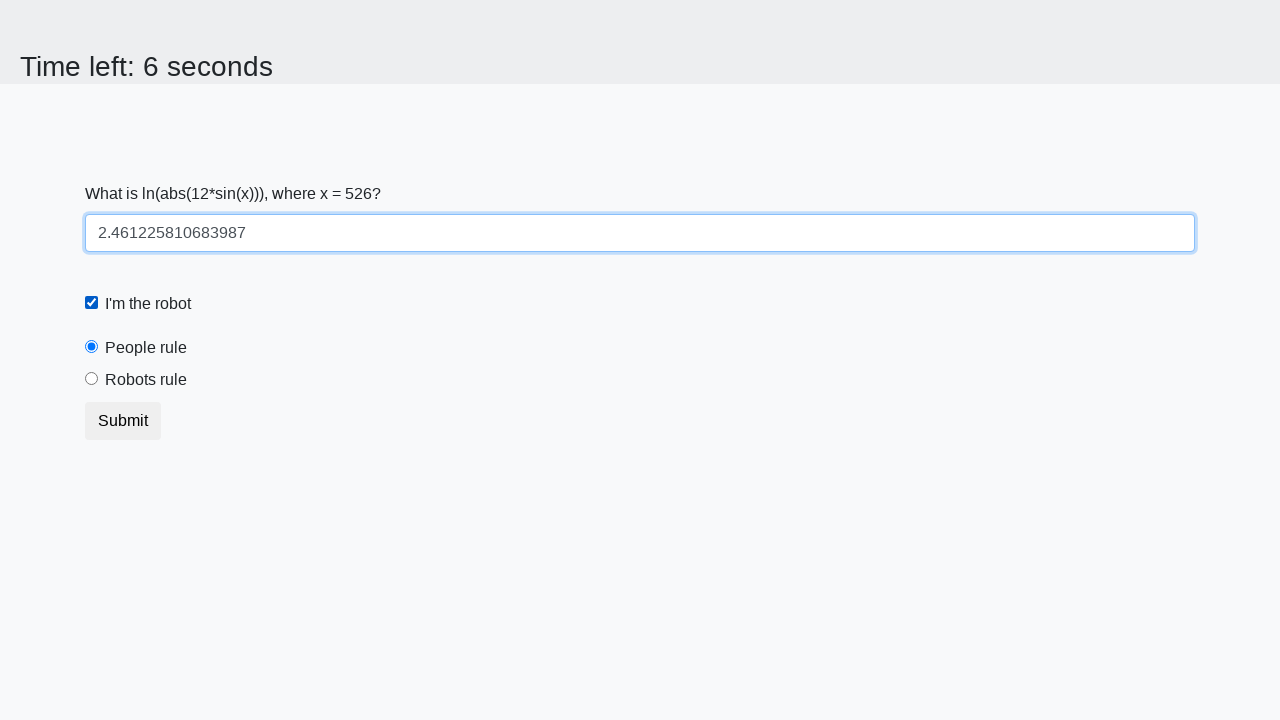

Clicked the robots rule radio button at (92, 379) on #robotsRule
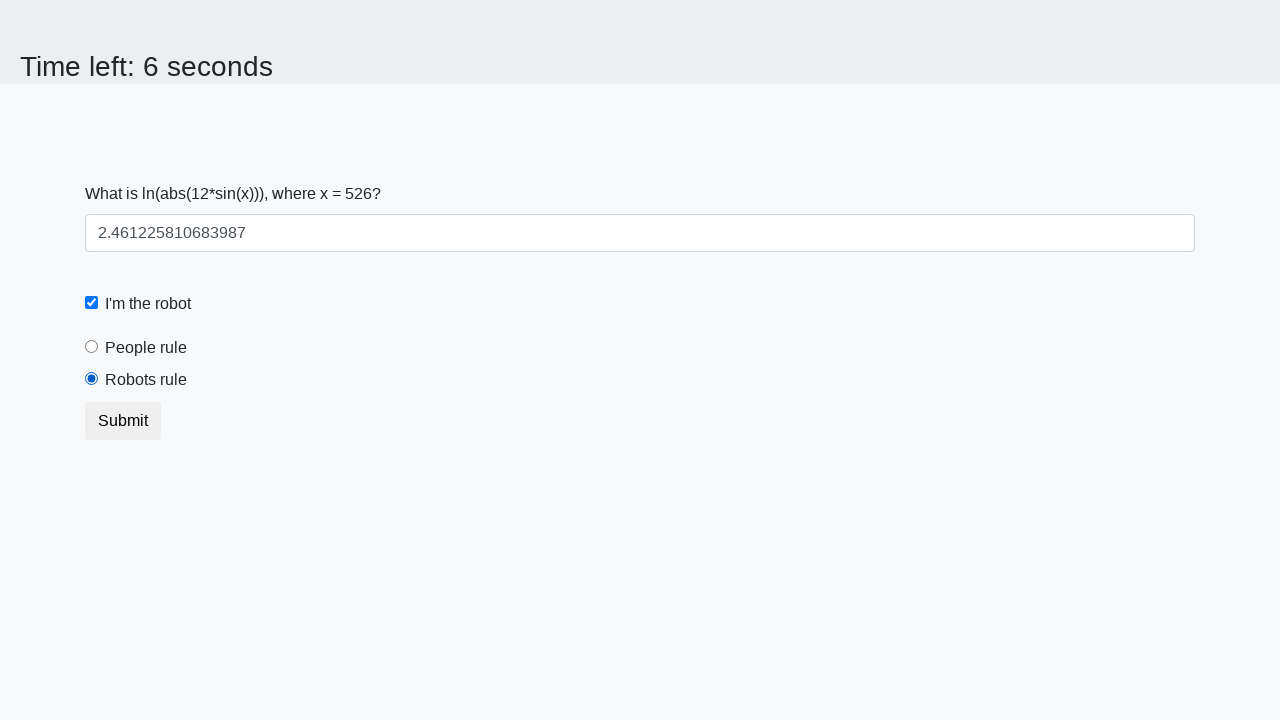

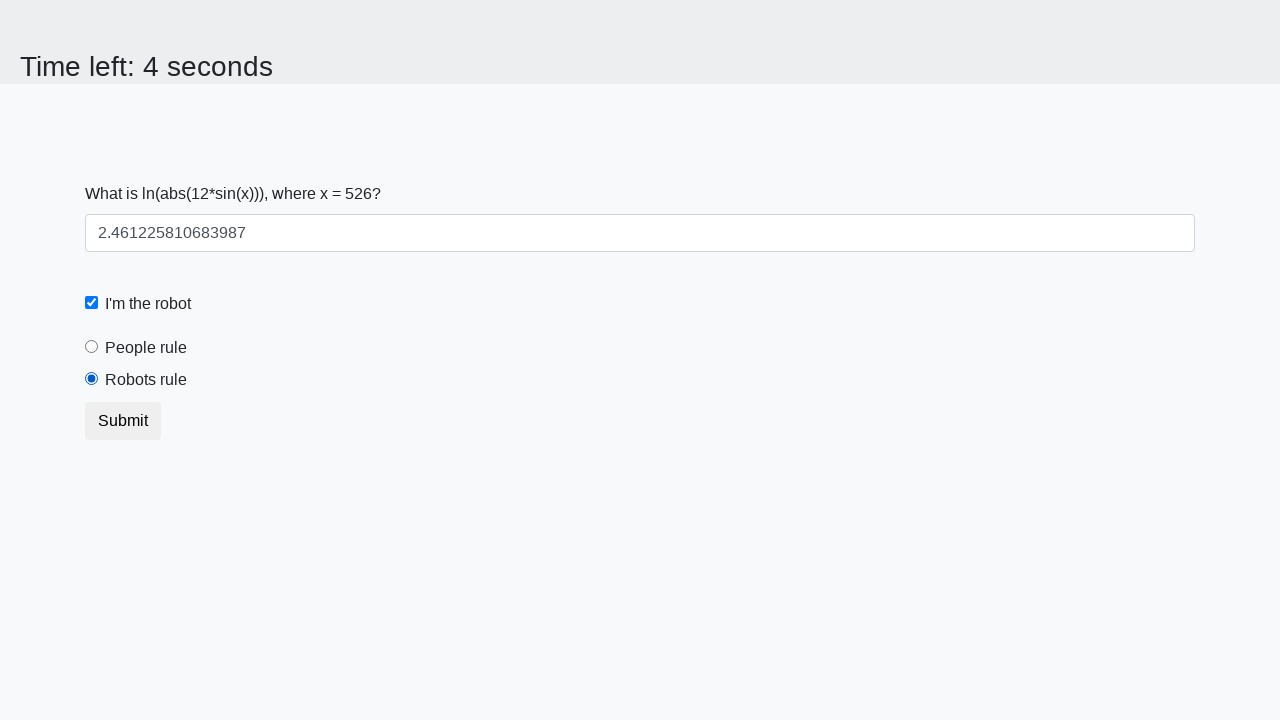